Fills out a web form by entering text into a text field and submitting the form, then verifies the success message

Starting URL: https://www.selenium.dev/selenium/web/web-form.html

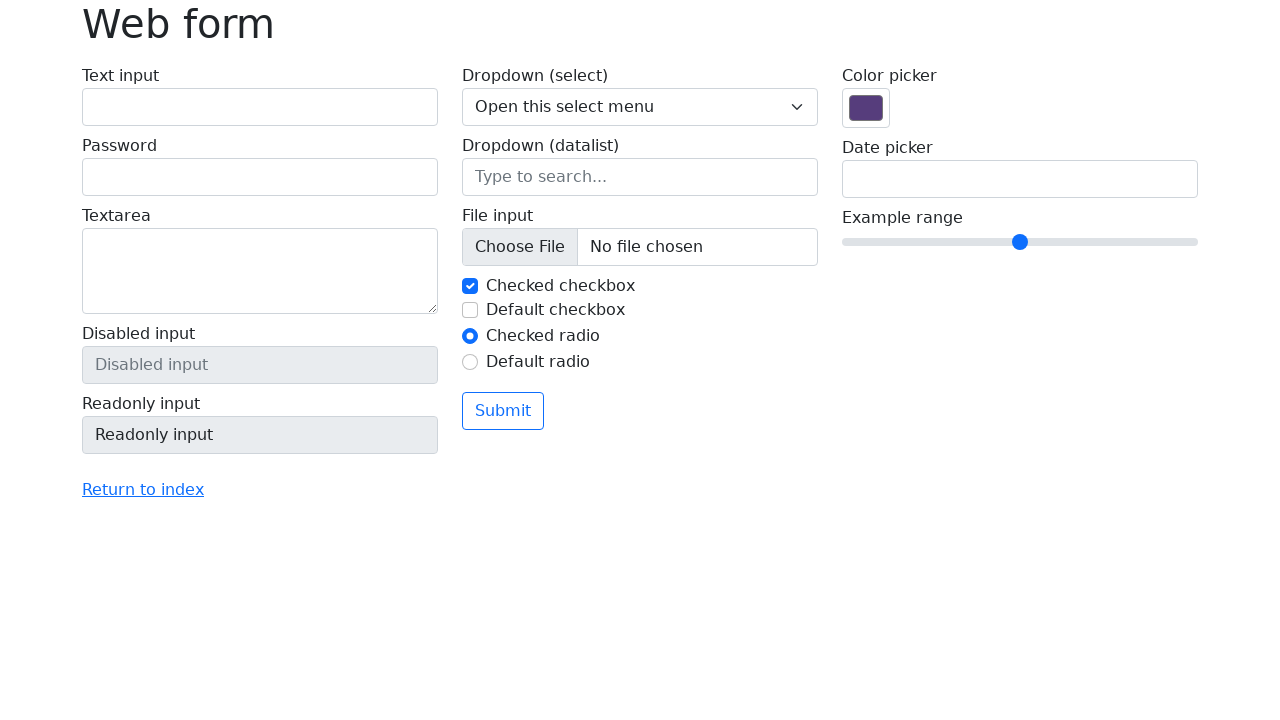

Filled text field with 'Selenium' on input[name='my-text']
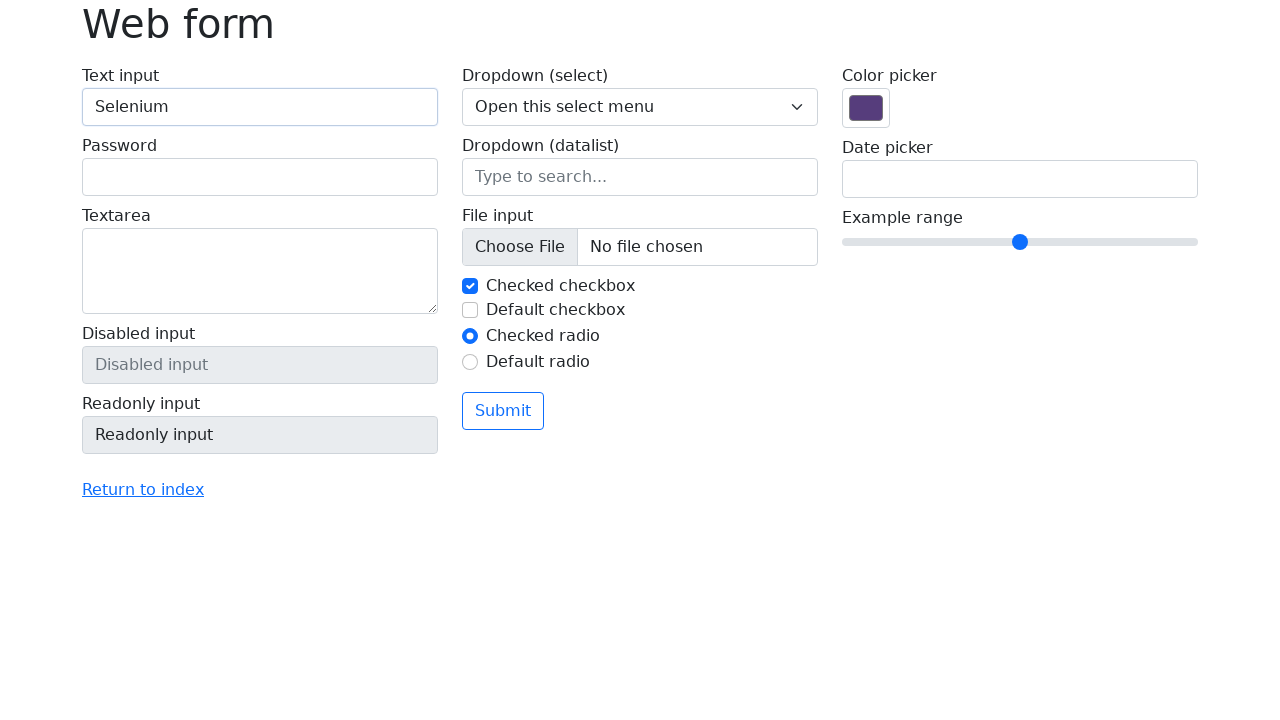

Clicked submit button at (503, 411) on button
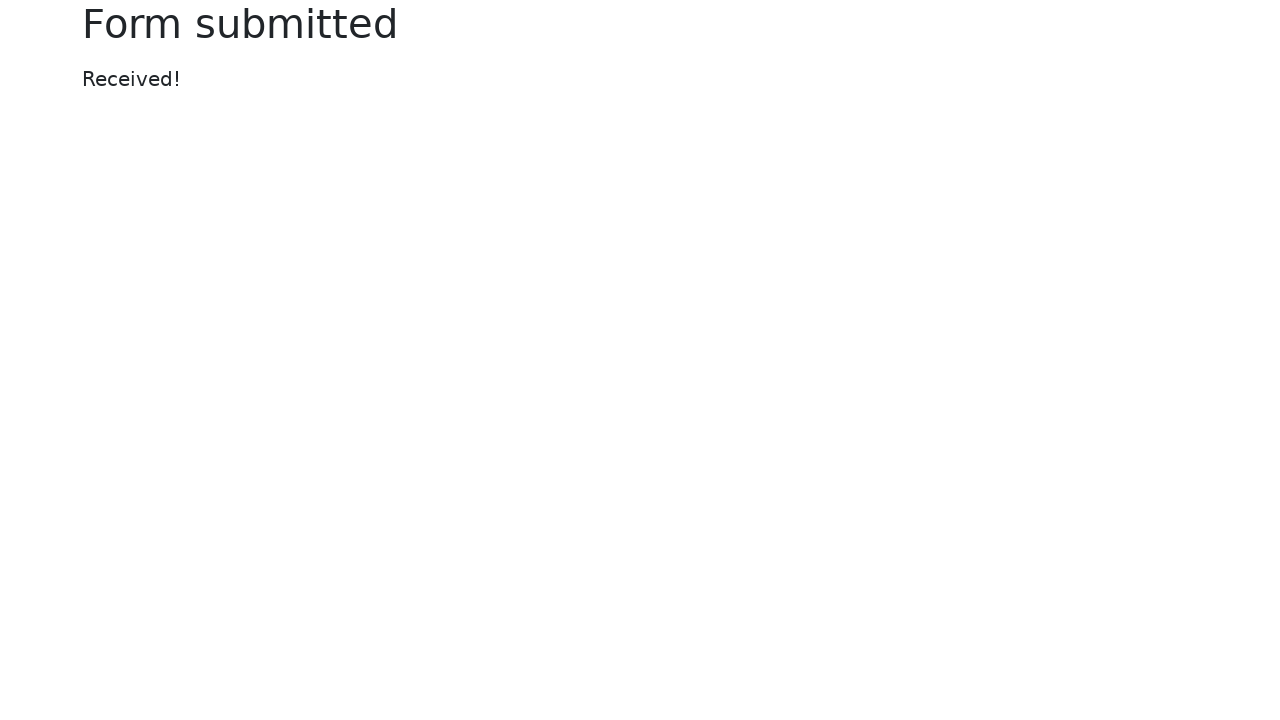

Success message appeared on page
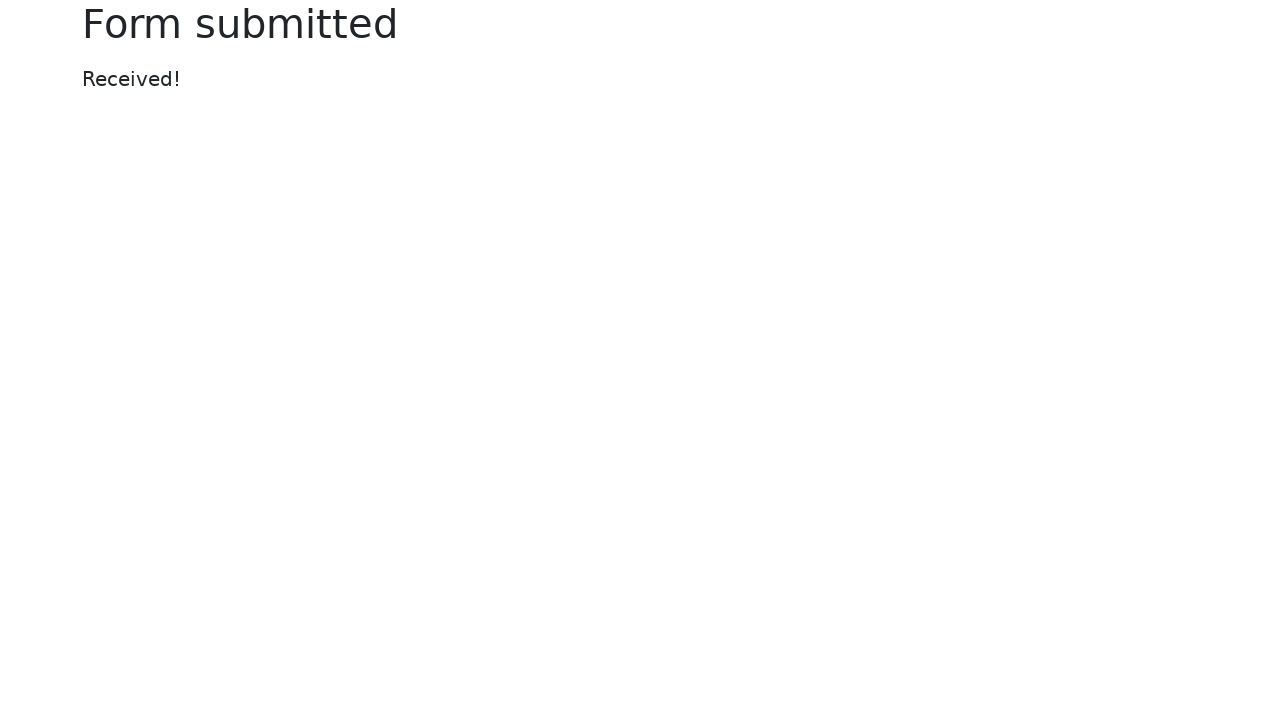

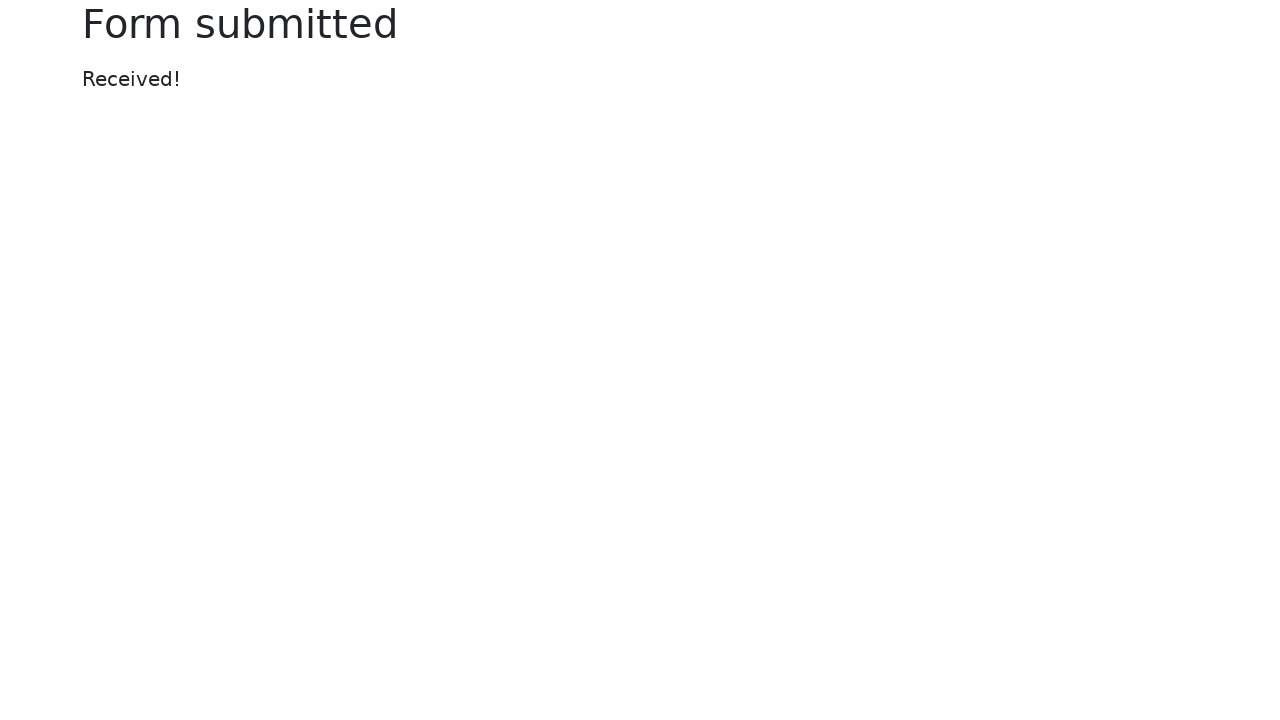